Tests that the recent dividends table loads with data rows

Starting URL: https://divscout.app

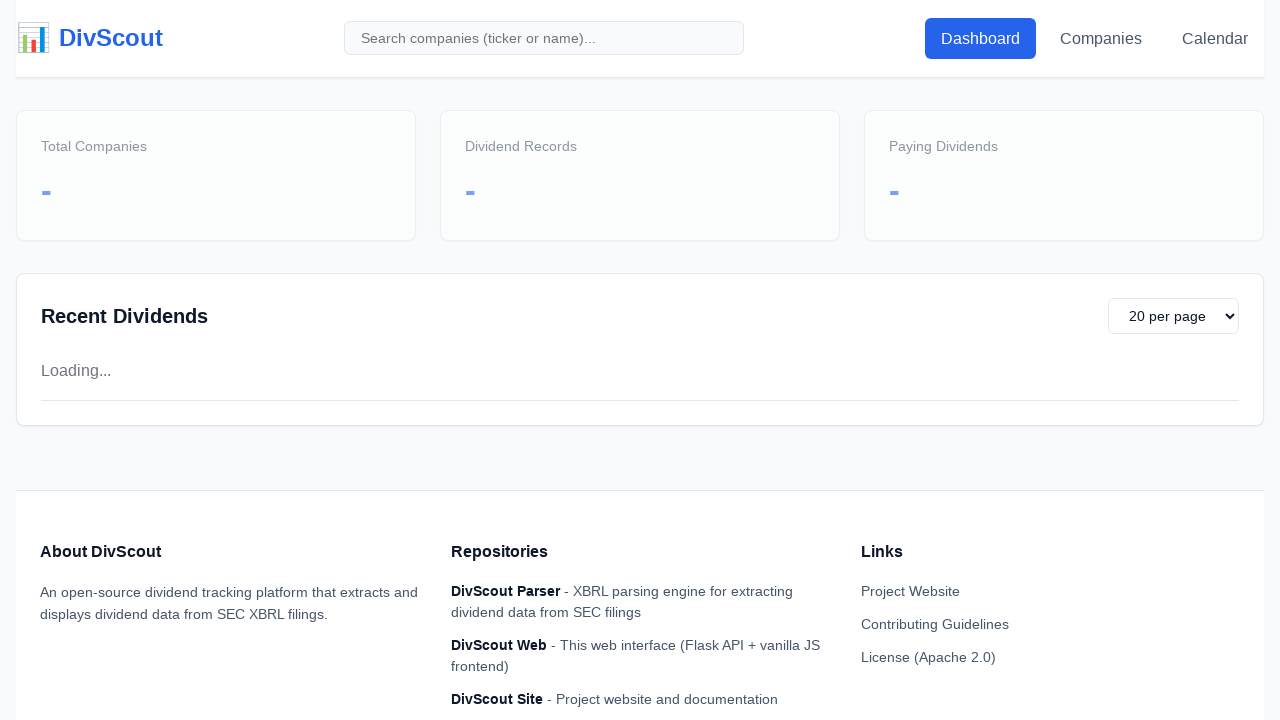

Recent dividends table selector loaded within 15 second timeout
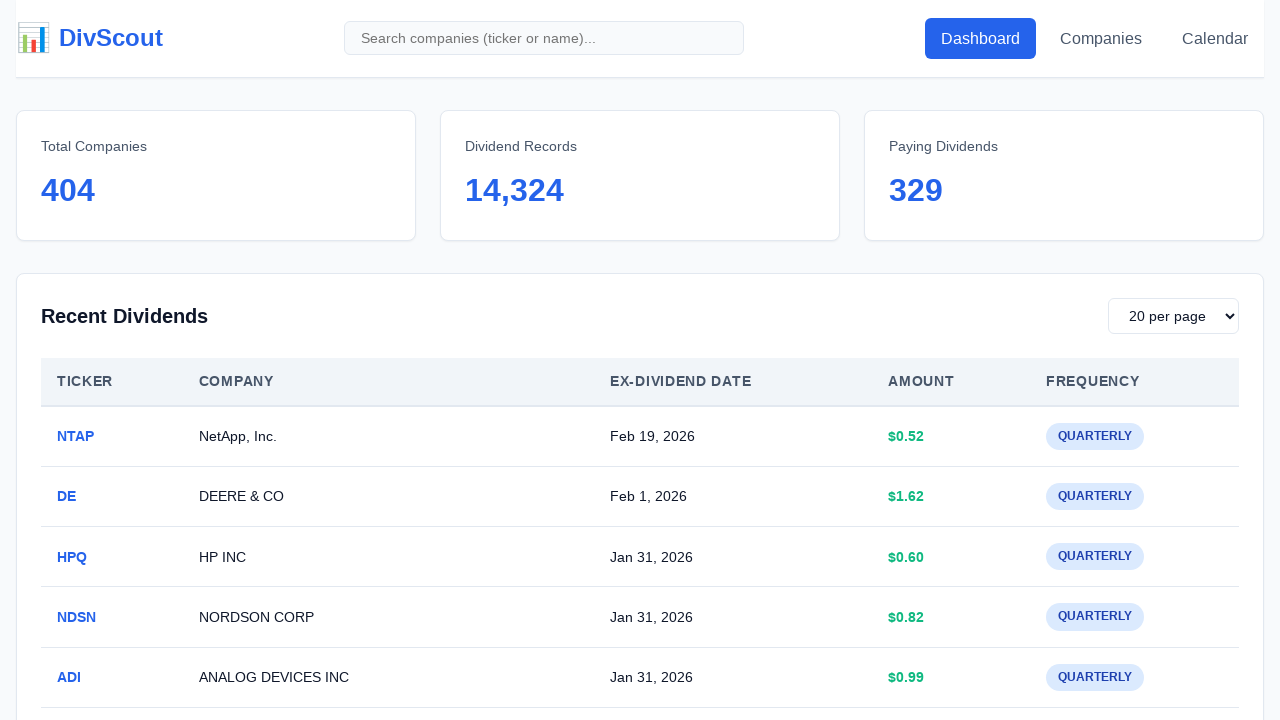

Retrieved all rows from recent dividends table
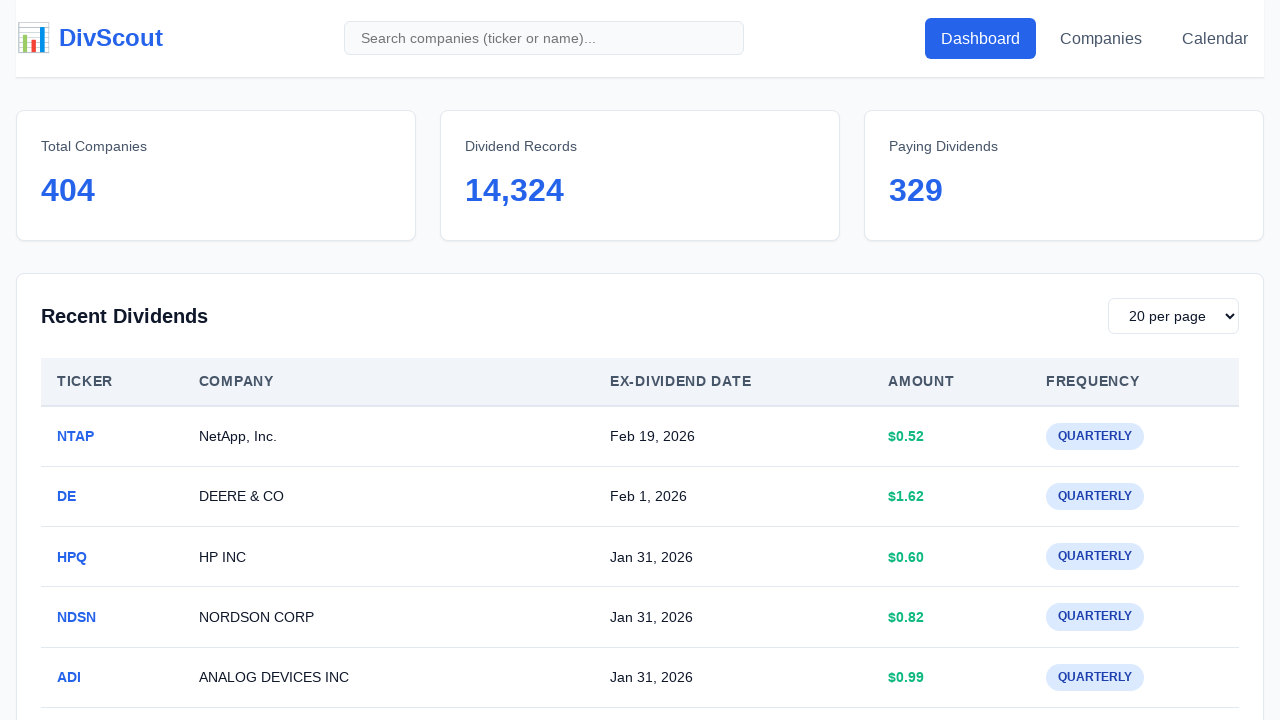

Verified that recent dividends table contains data rows
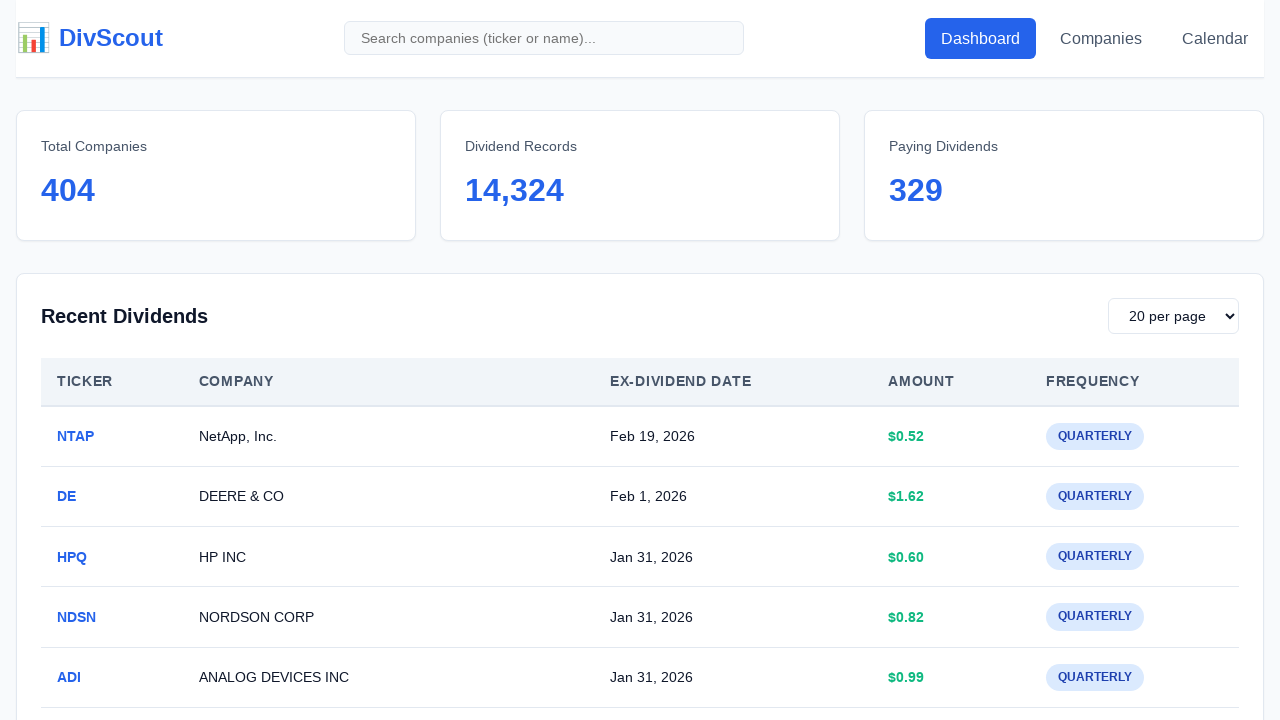

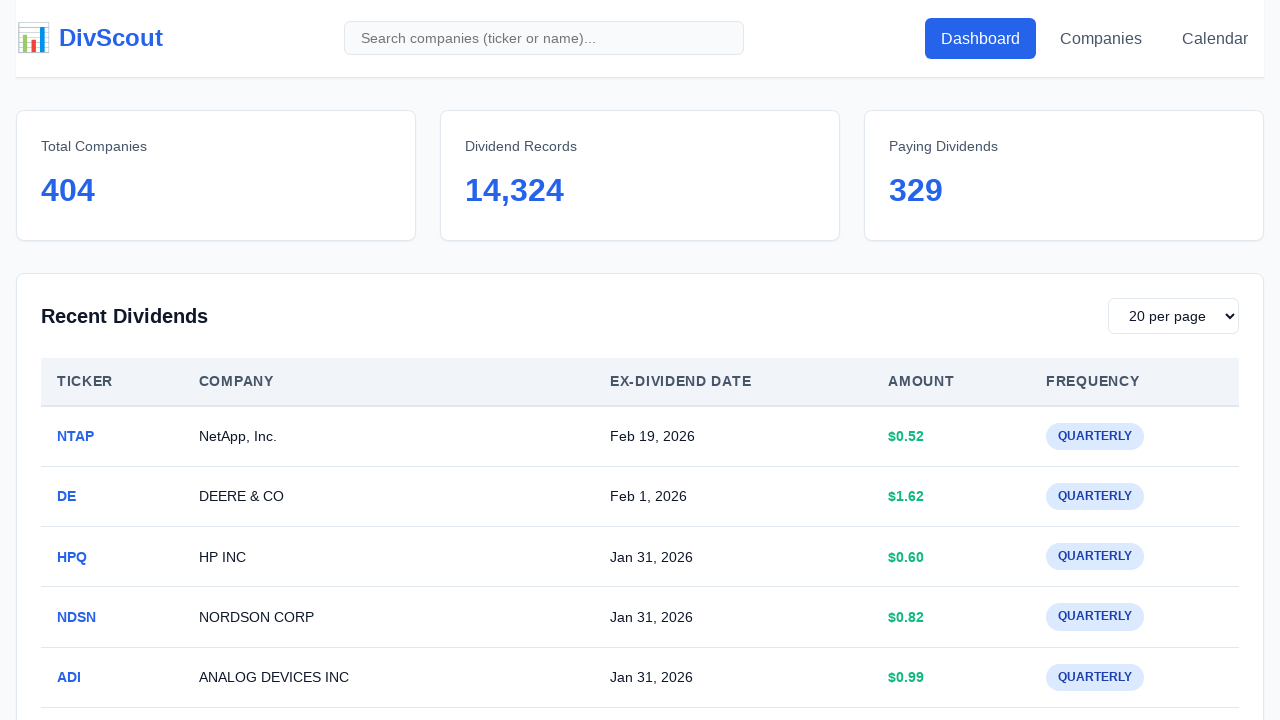